Tests keyboard key press functionality by sending various keyboard keys including ENTER, BACKSPACE, ESCAPE, SPACE, F1, NUMPAD8, and SHIFT

Starting URL: https://the-internet.herokuapp.com/key_presses

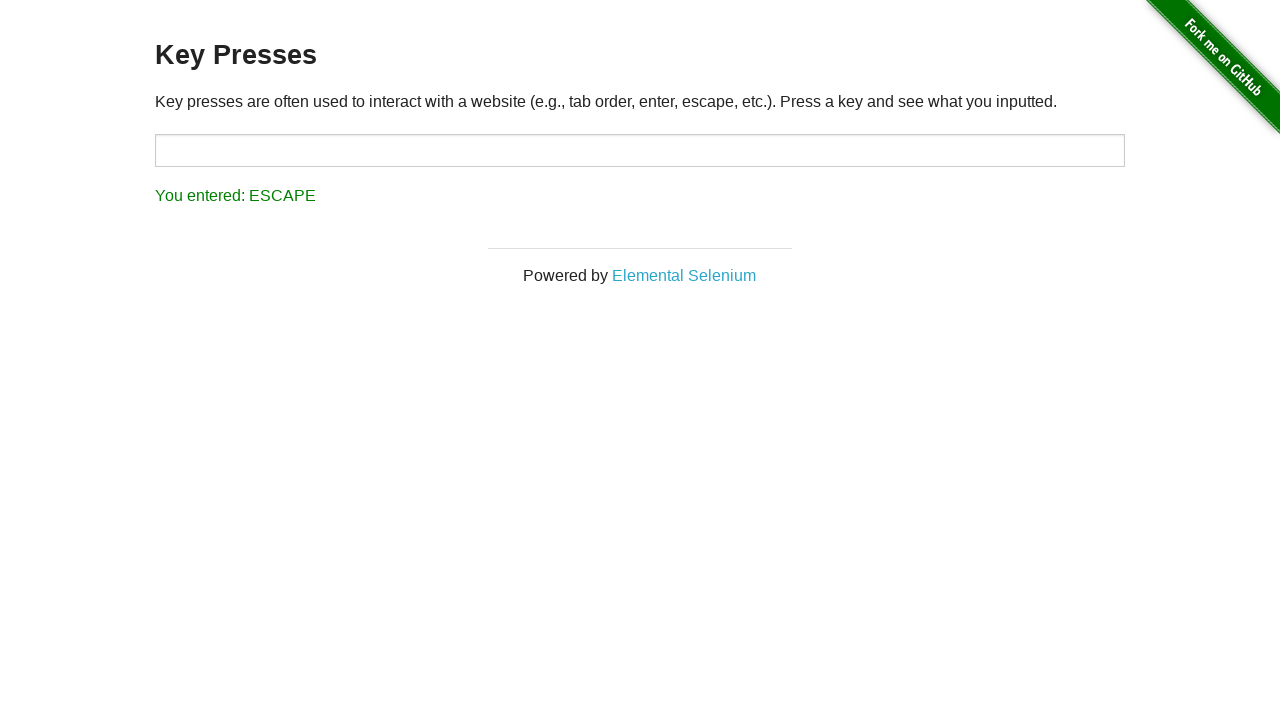

Pressed ENTER key
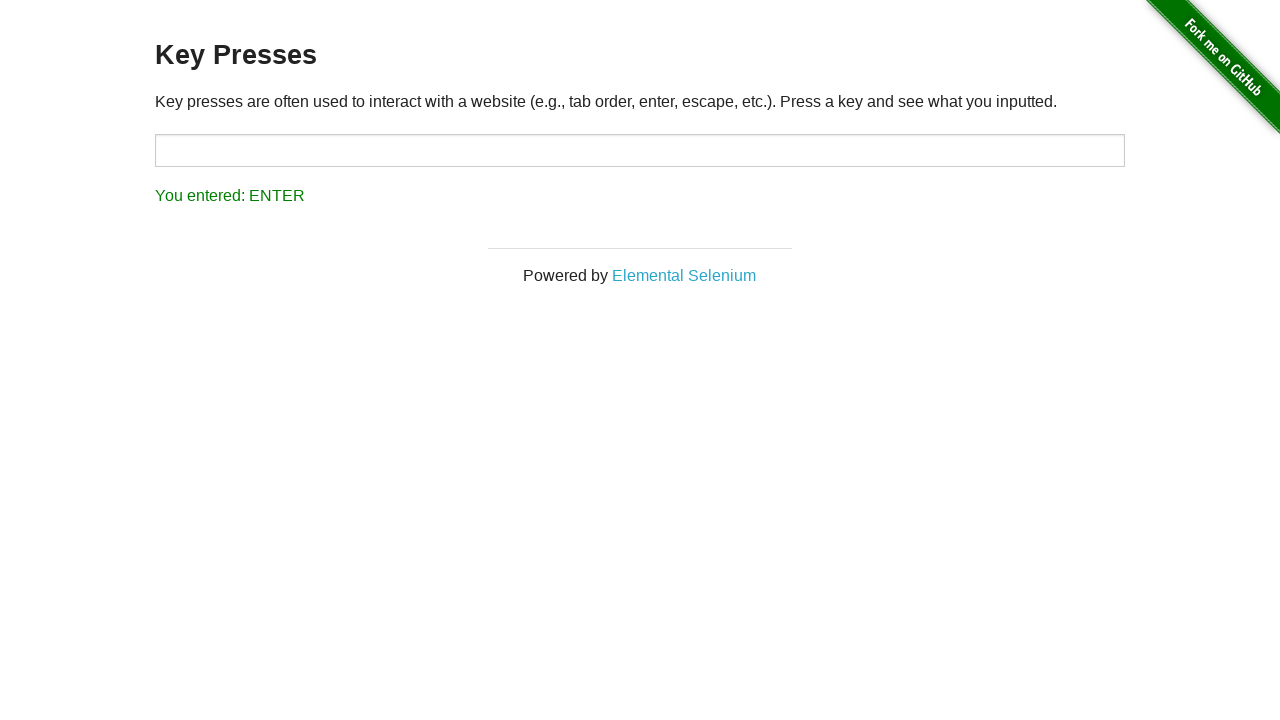

Pressed BACKSPACE key
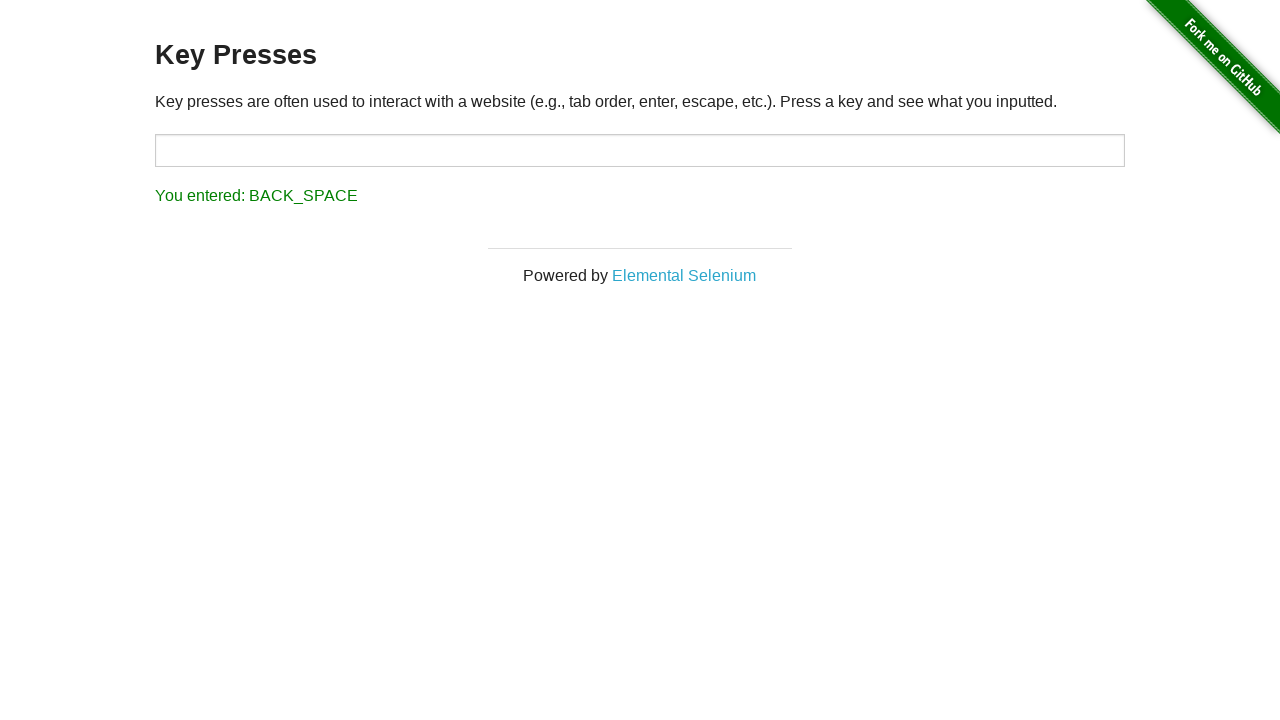

Pressed ESCAPE key
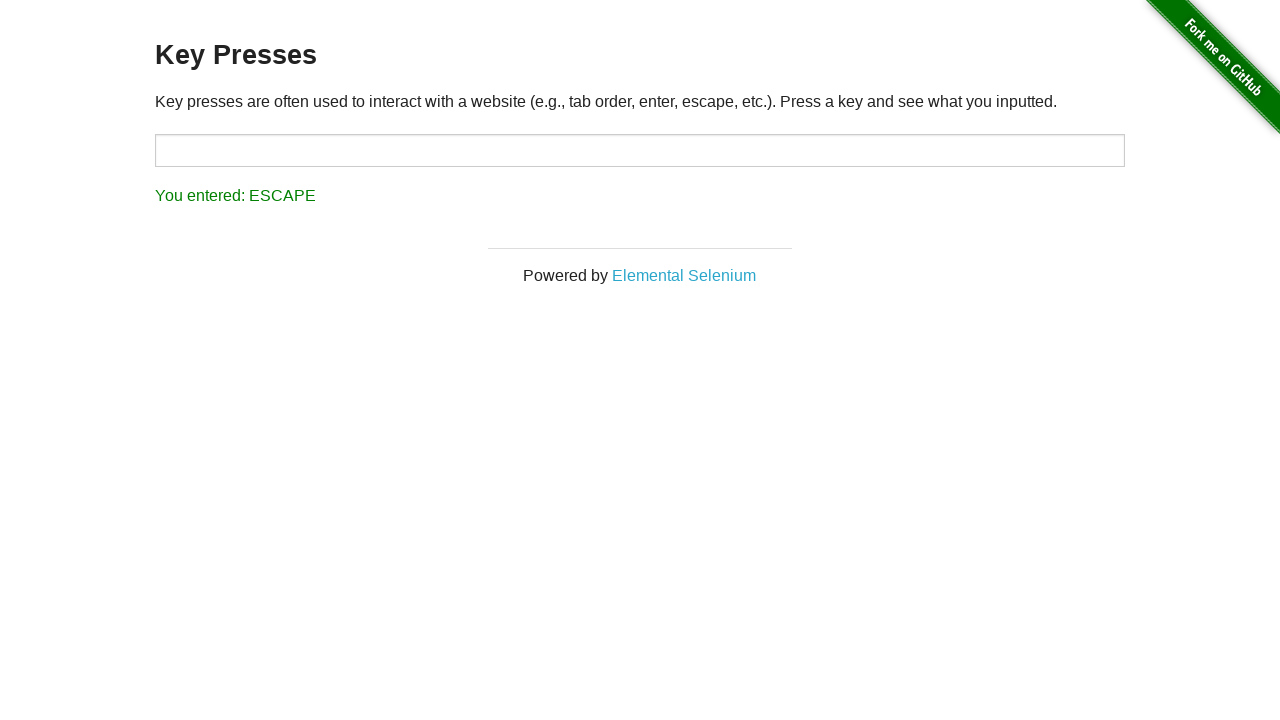

Pressed SPACE key
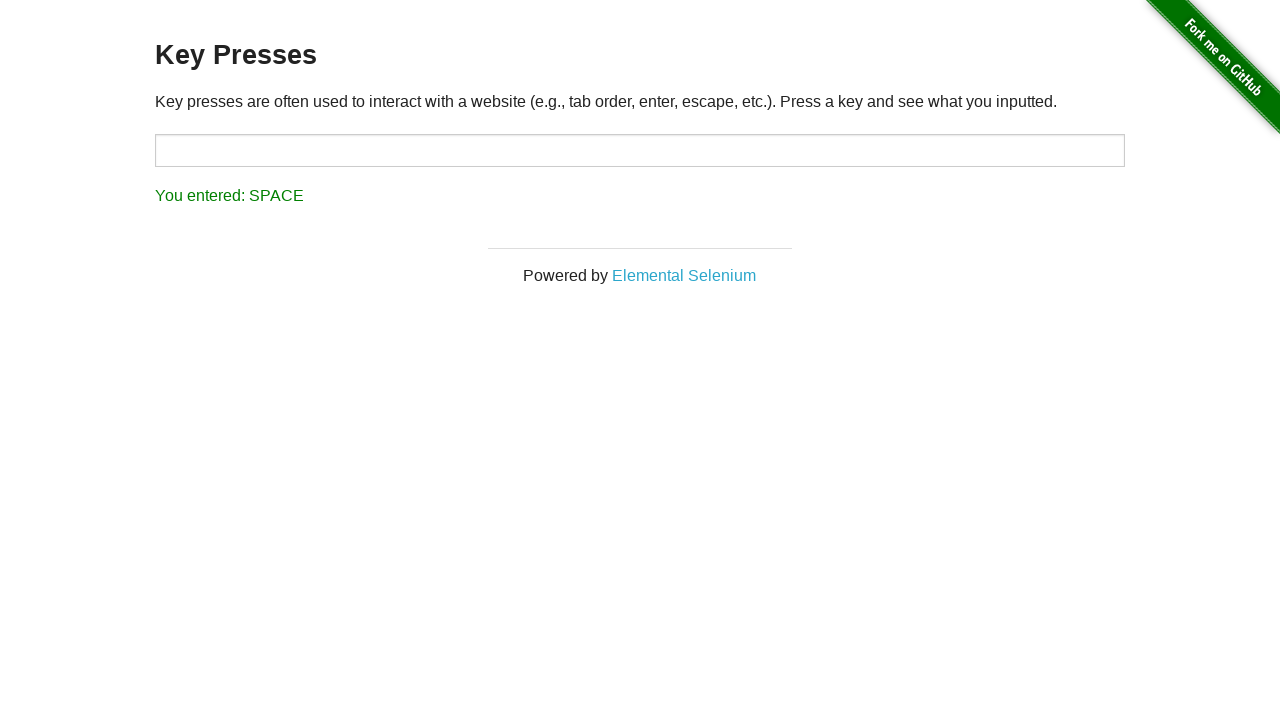

Pressed F1 key
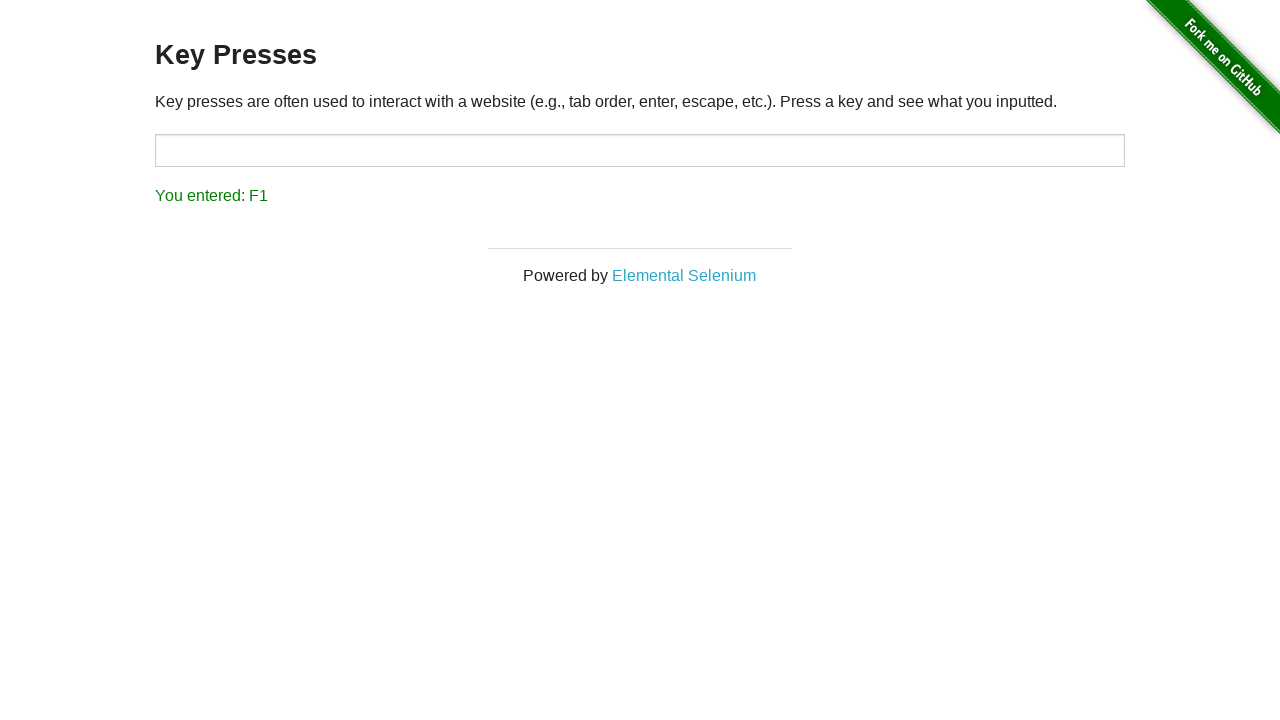

Pressed NUMPAD8 key
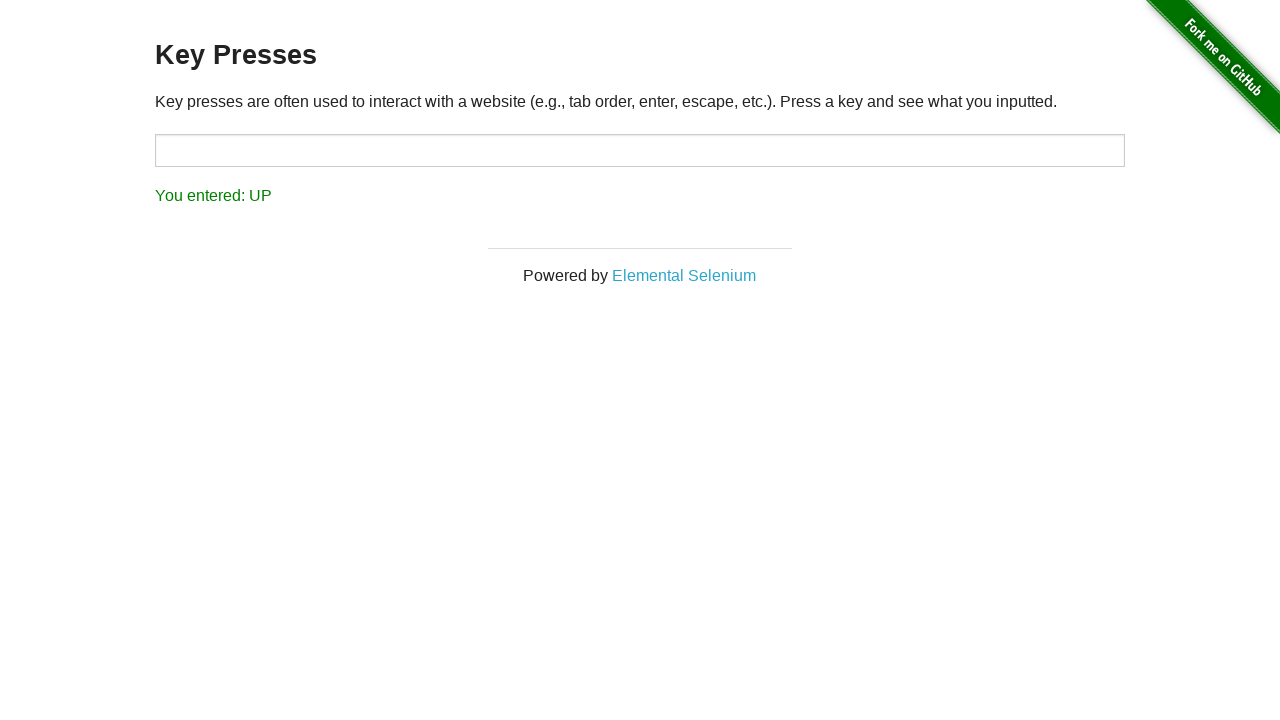

Pressed SHIFT key
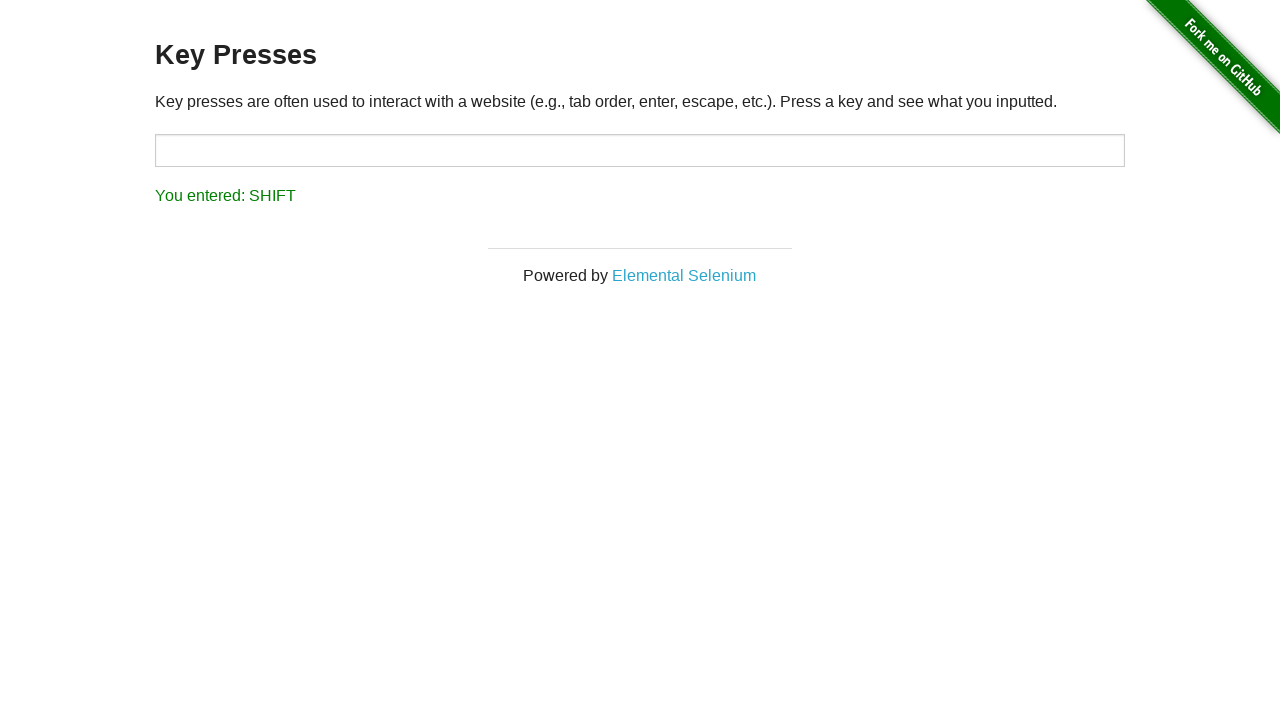

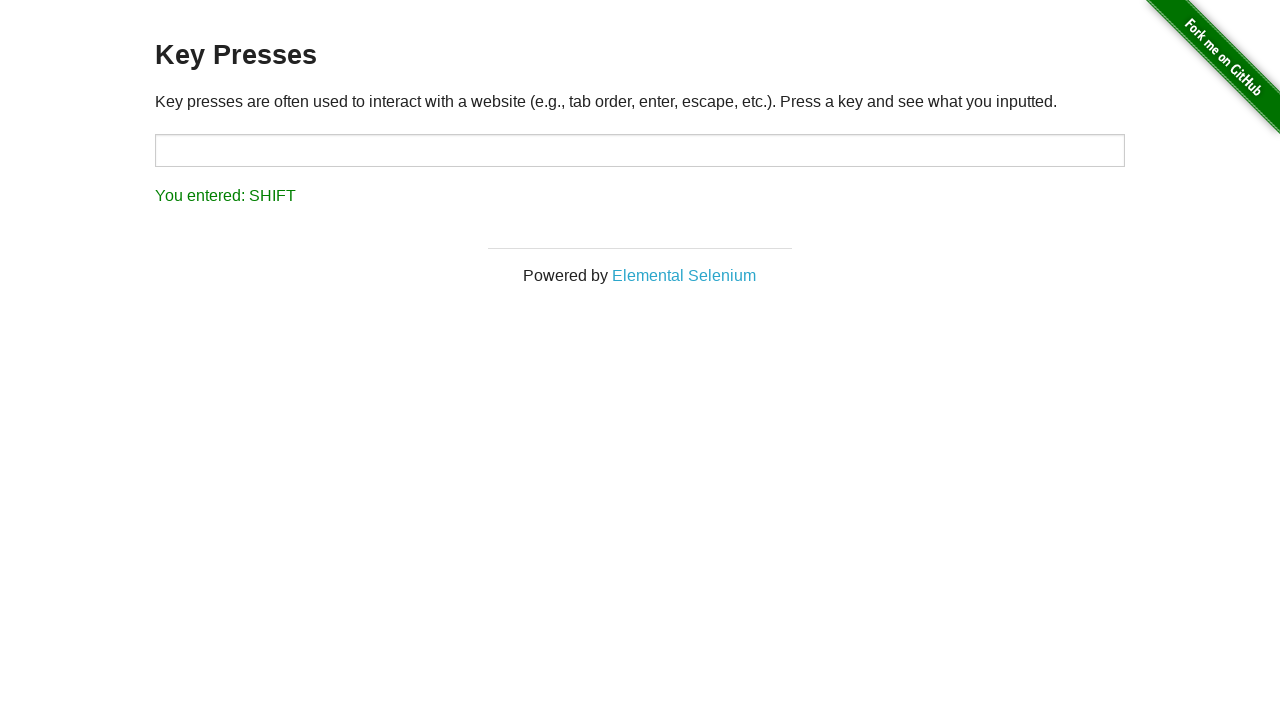